Tests dismissing a JavaScript confirm dialog by clicking the second button and verifying the cancel action

Starting URL: https://the-internet.herokuapp.com/javascript_alerts

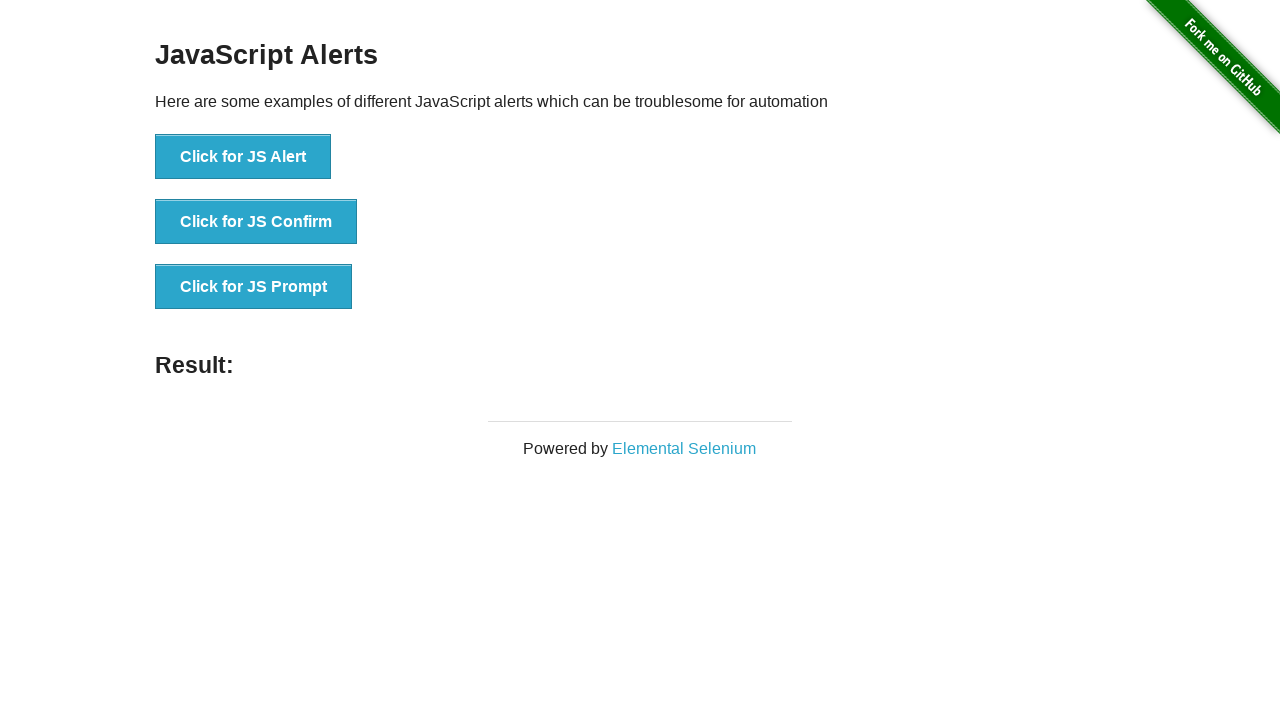

Clicked the confirm dialog trigger button at (256, 222) on xpath=//button[@onclick='jsConfirm()']
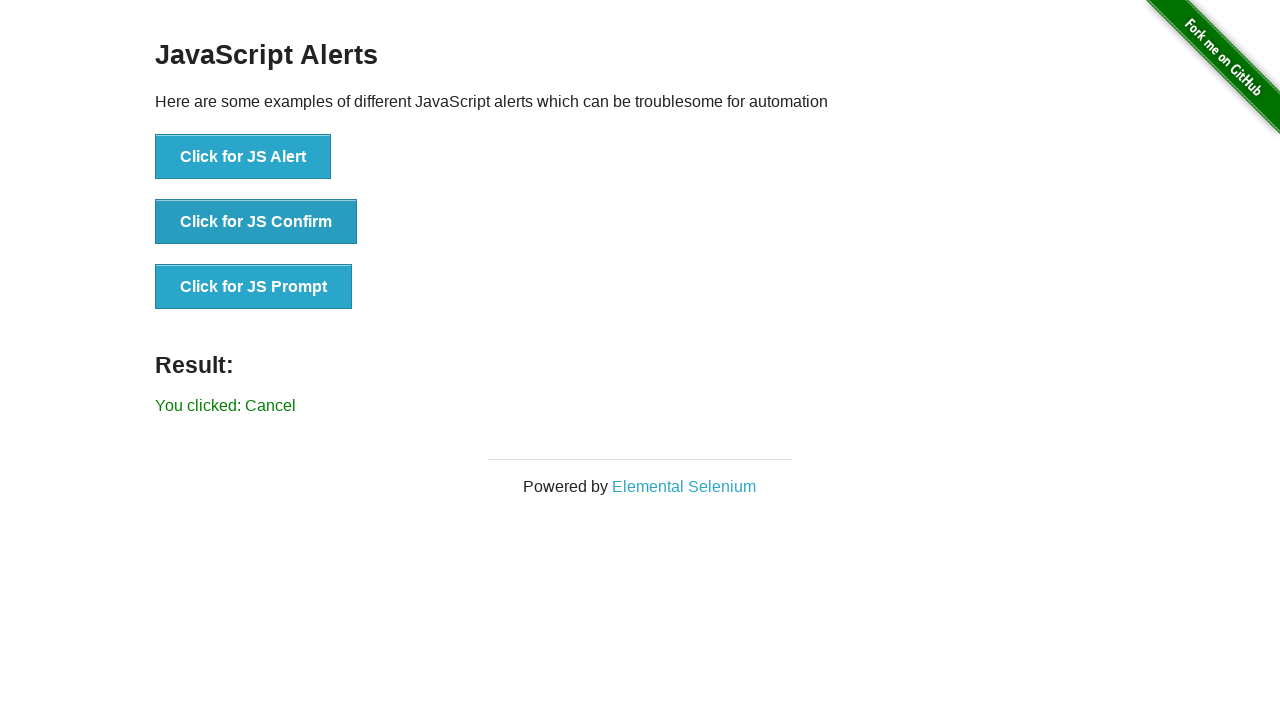

Set up dialog handler to dismiss the confirm dialog
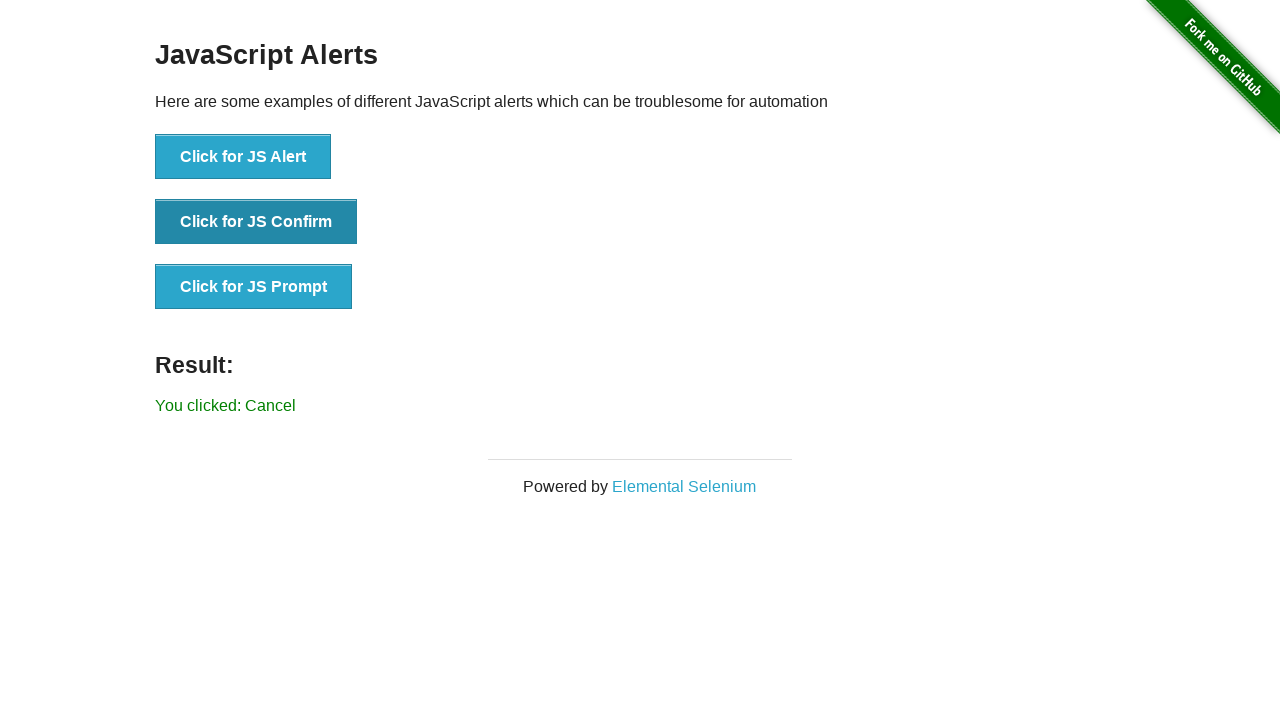

Retrieved result message text
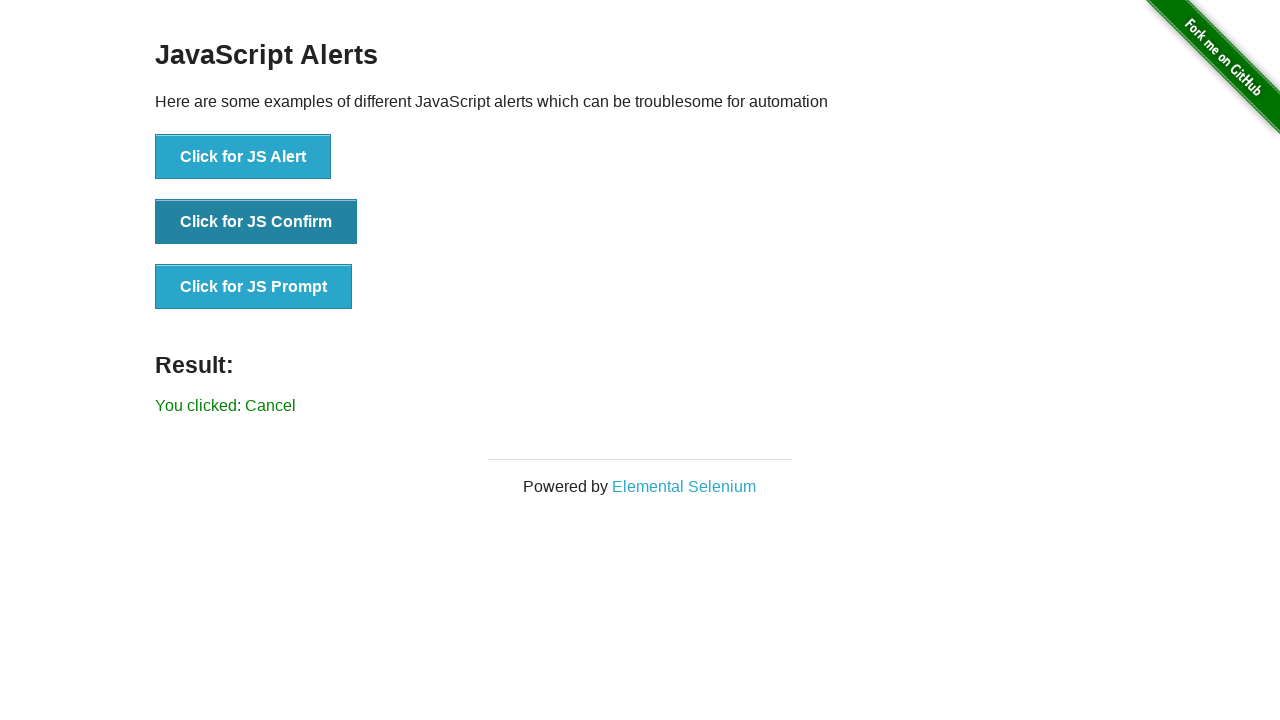

Verified result message does not contain 'successfuly' - cancel action confirmed
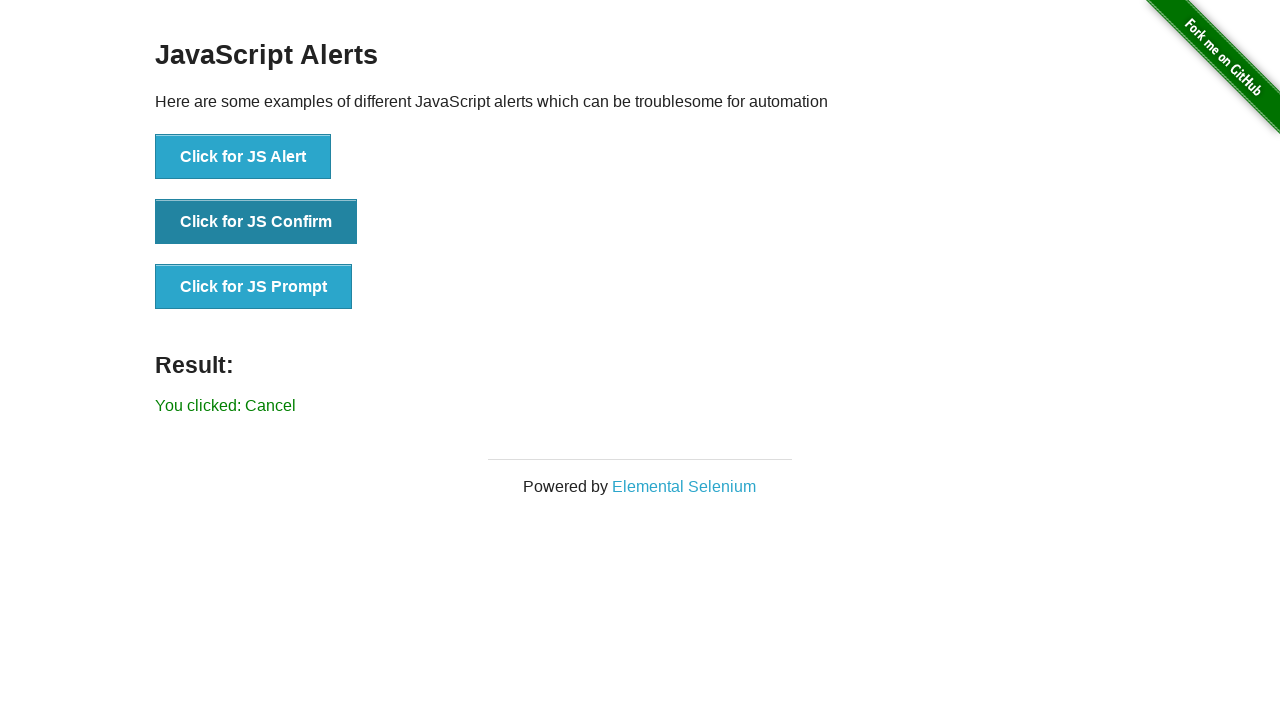

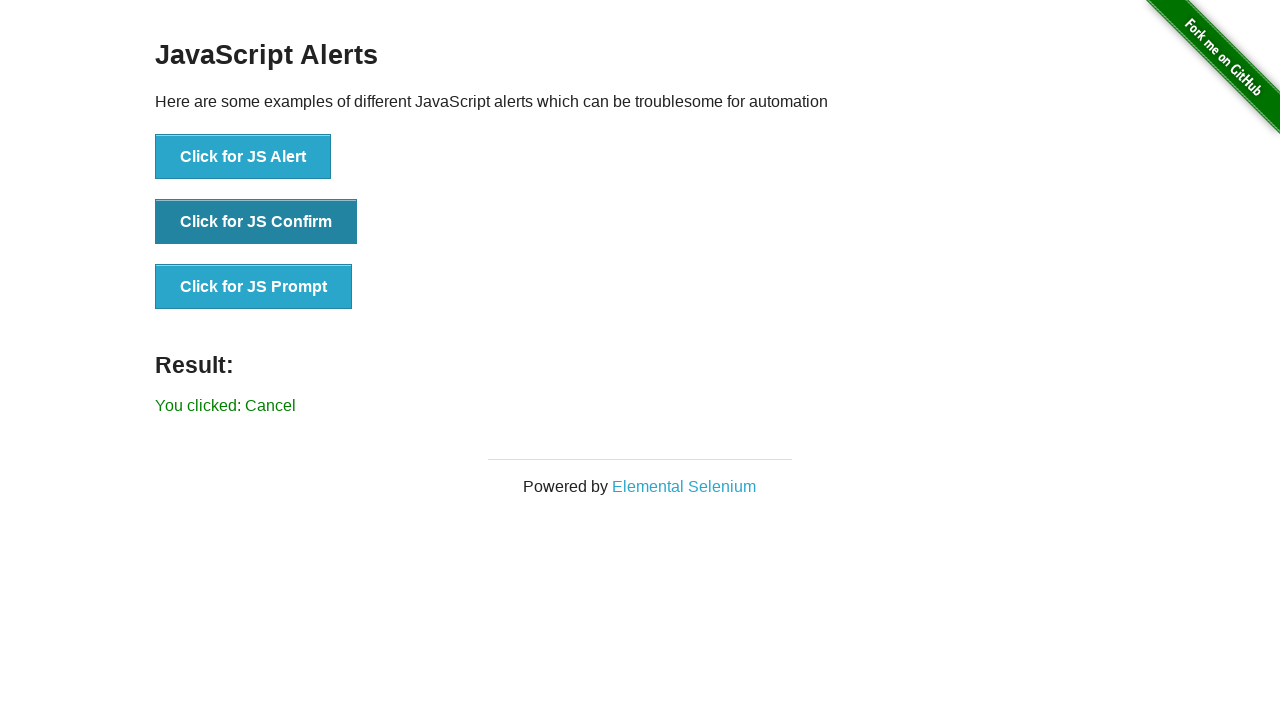